Tests that the complete all checkbox updates state when individual items are completed or cleared

Starting URL: https://demo.playwright.dev/todomvc

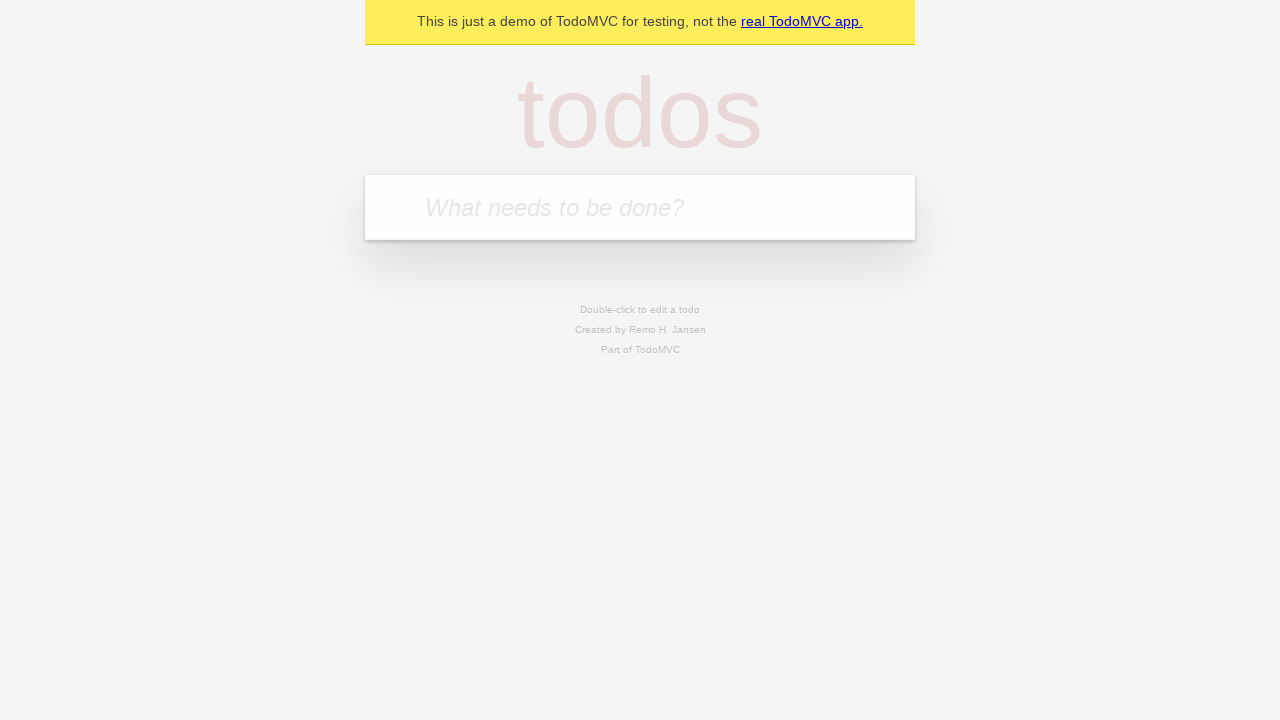

Filled input field with 'buy some cheese' on internal:attr=[placeholder="What needs to be done?"i]
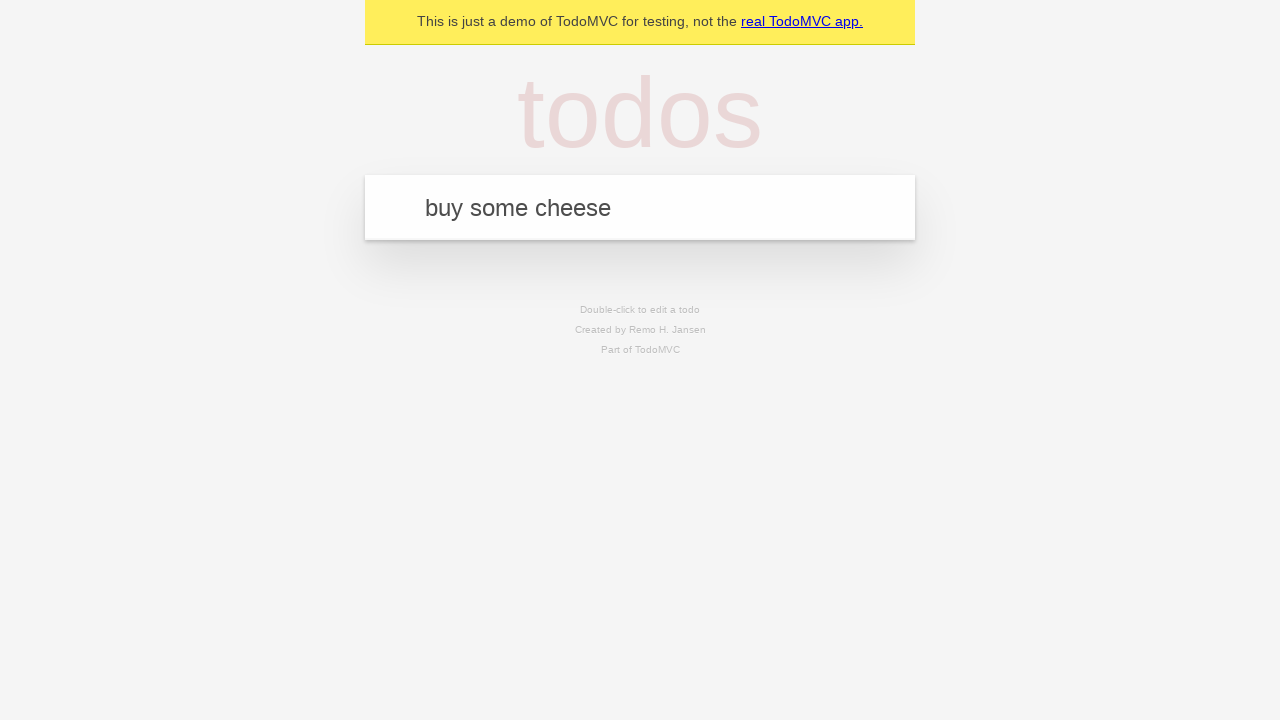

Pressed Enter to add 'buy some cheese' to todo list on internal:attr=[placeholder="What needs to be done?"i]
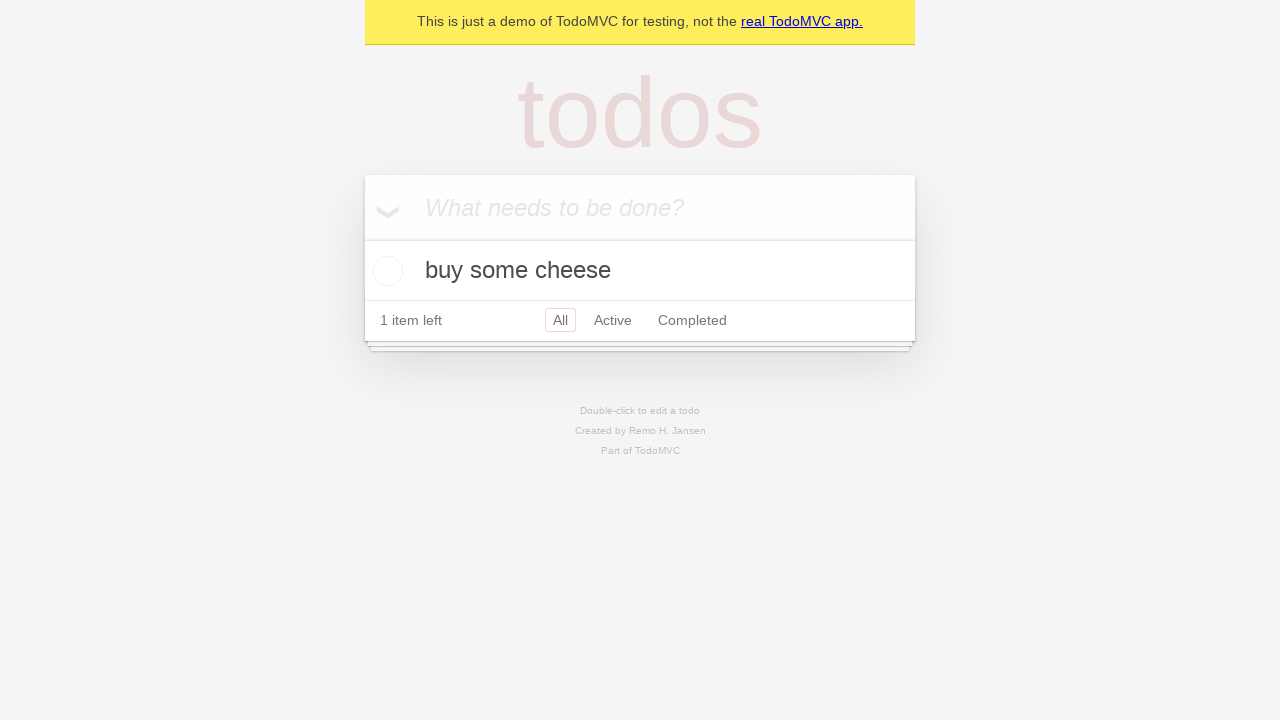

Filled input field with 'feed the cat' on internal:attr=[placeholder="What needs to be done?"i]
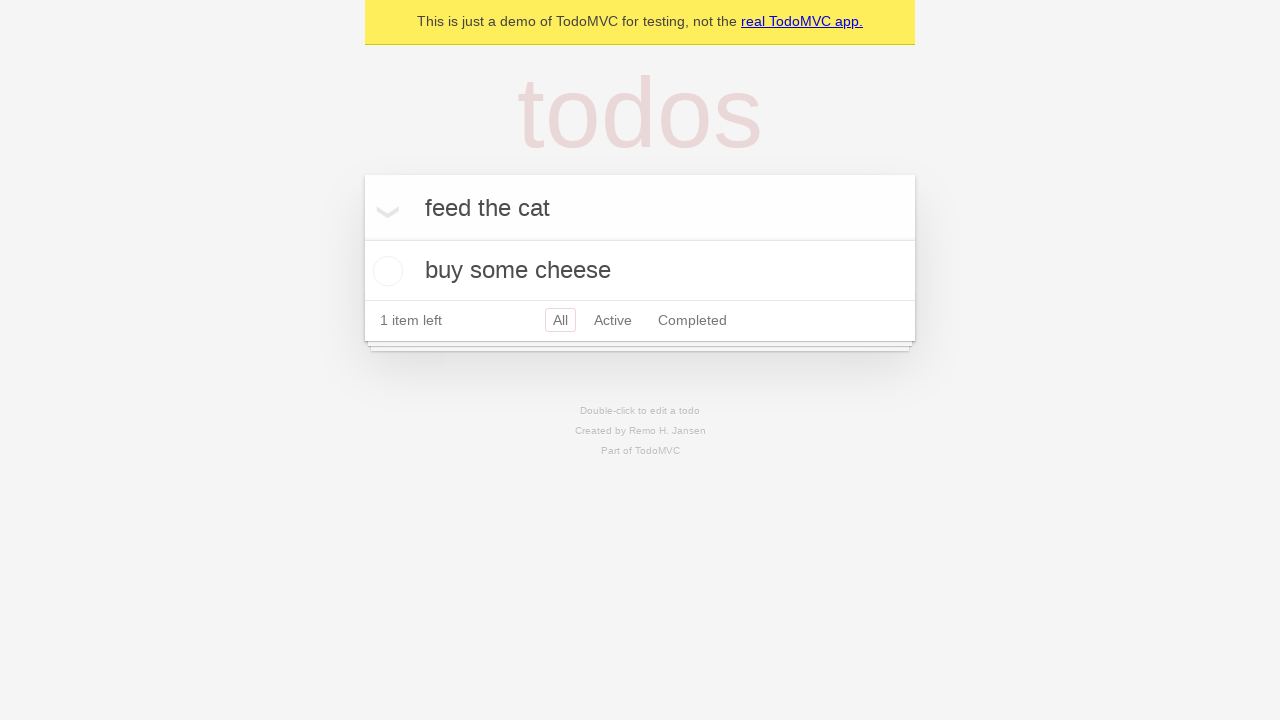

Pressed Enter to add 'feed the cat' to todo list on internal:attr=[placeholder="What needs to be done?"i]
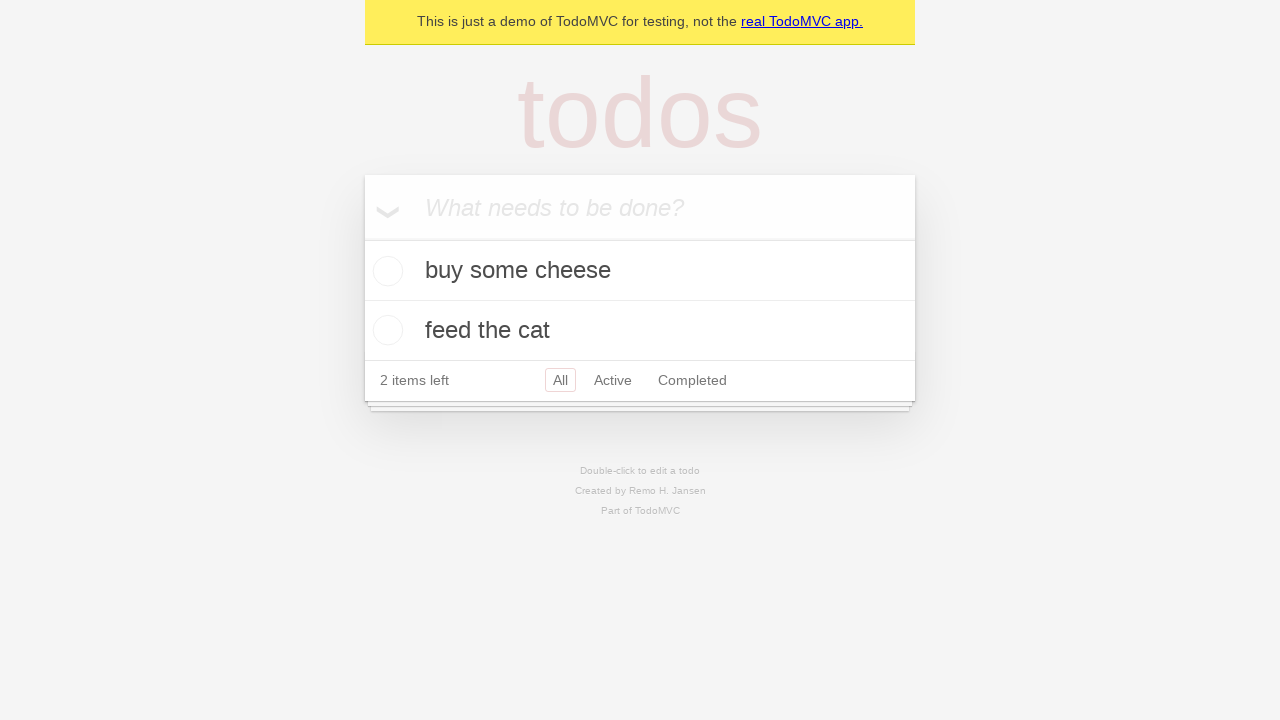

Filled input field with 'book a doctors appointment' on internal:attr=[placeholder="What needs to be done?"i]
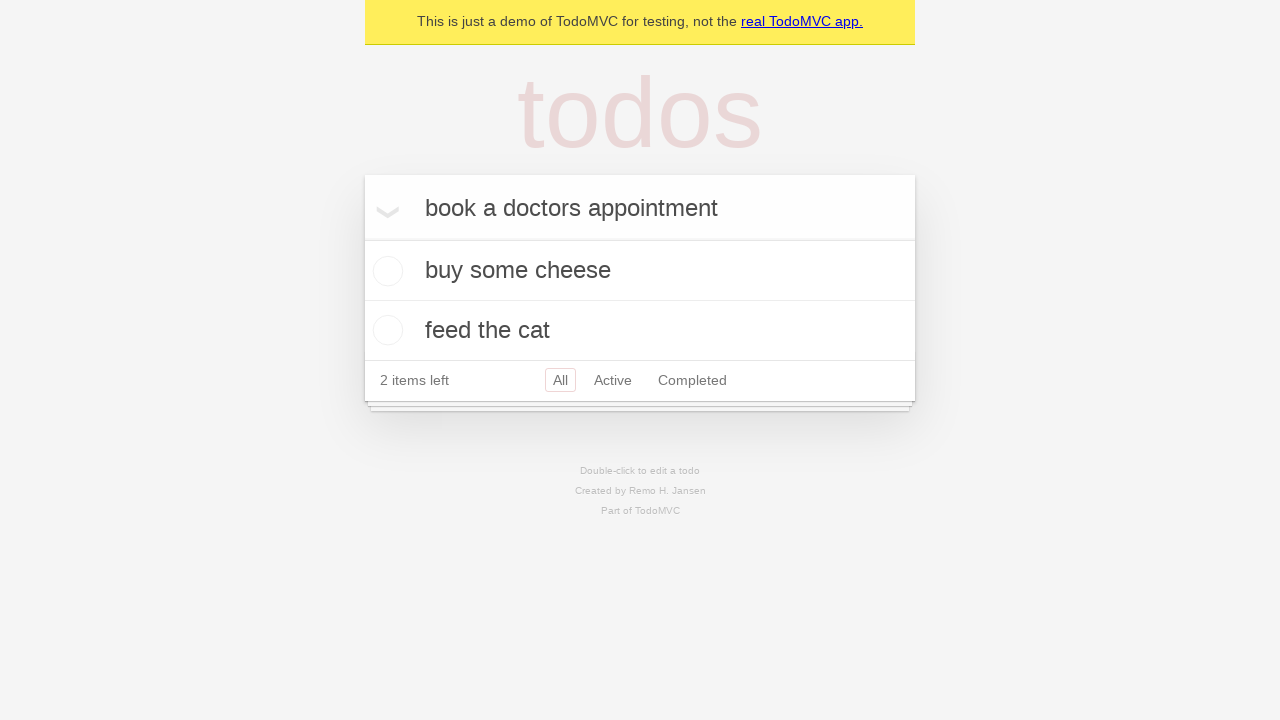

Pressed Enter to add 'book a doctors appointment' to todo list on internal:attr=[placeholder="What needs to be done?"i]
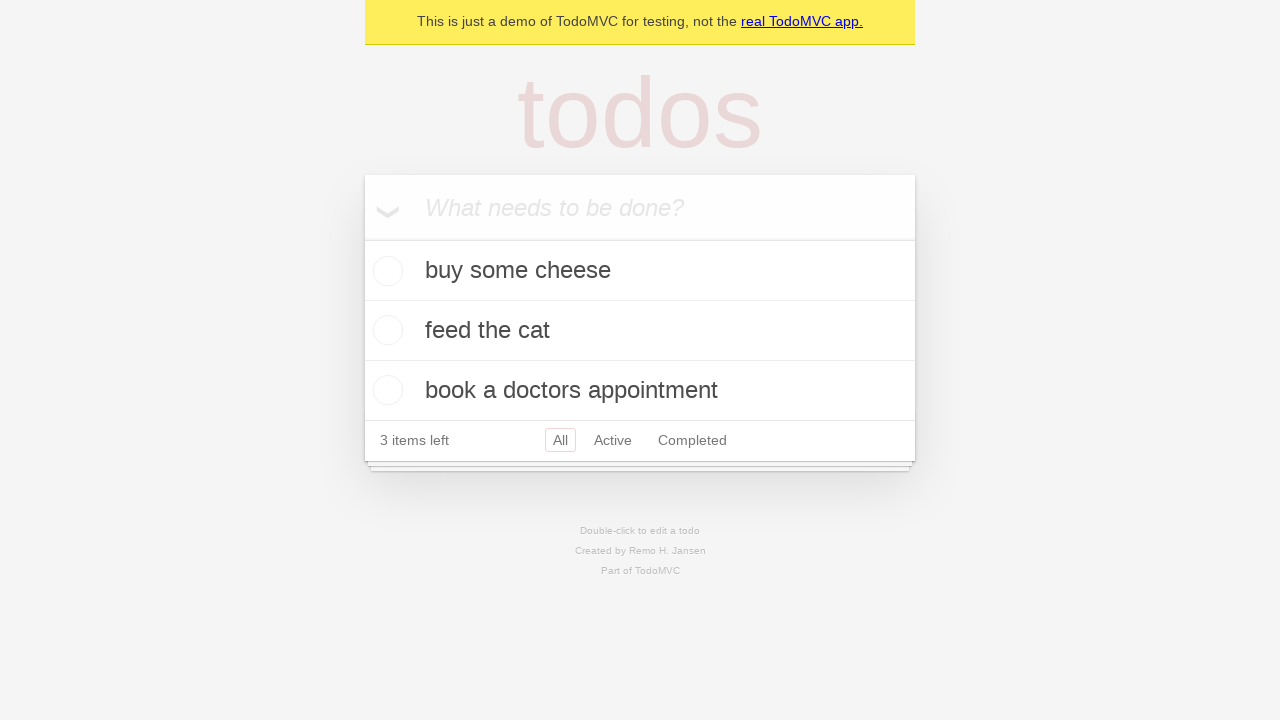

Checked the 'Mark all as complete' checkbox at (362, 238) on internal:label="Mark all as complete"i
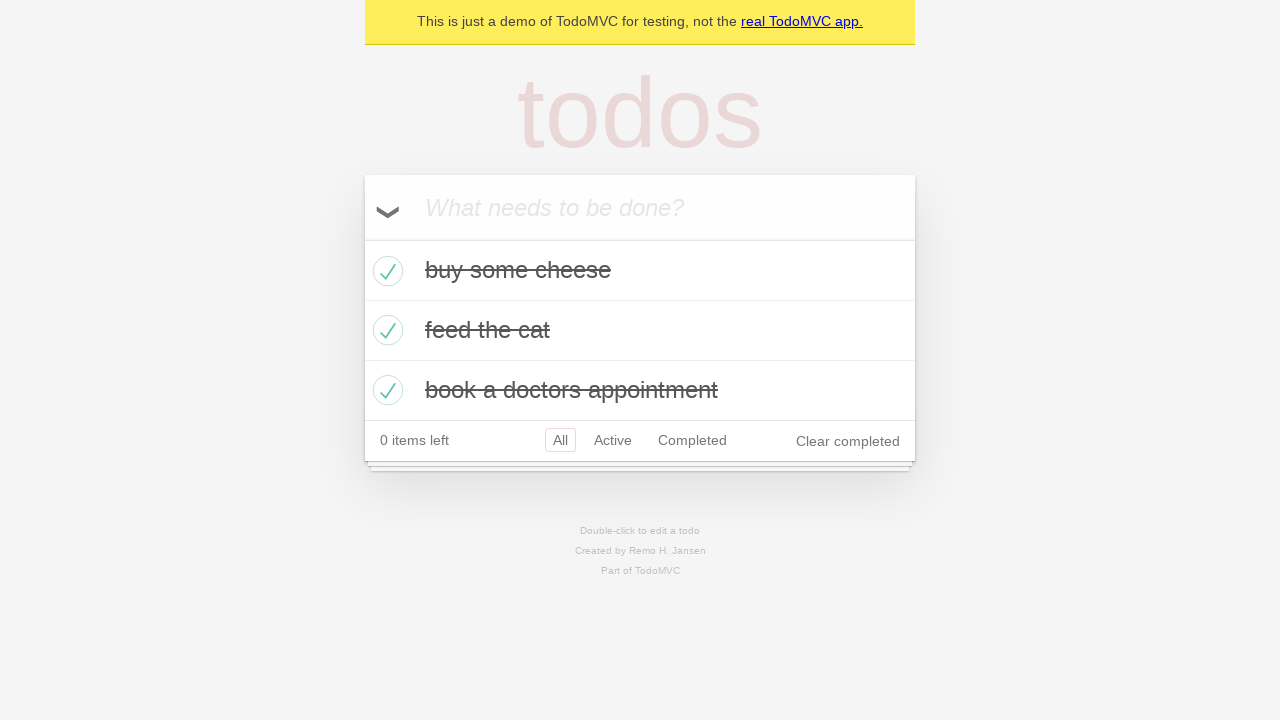

Unchecked the first todo item checkbox at (385, 271) on internal:testid=[data-testid="todo-item"s] >> nth=0 >> internal:role=checkbox
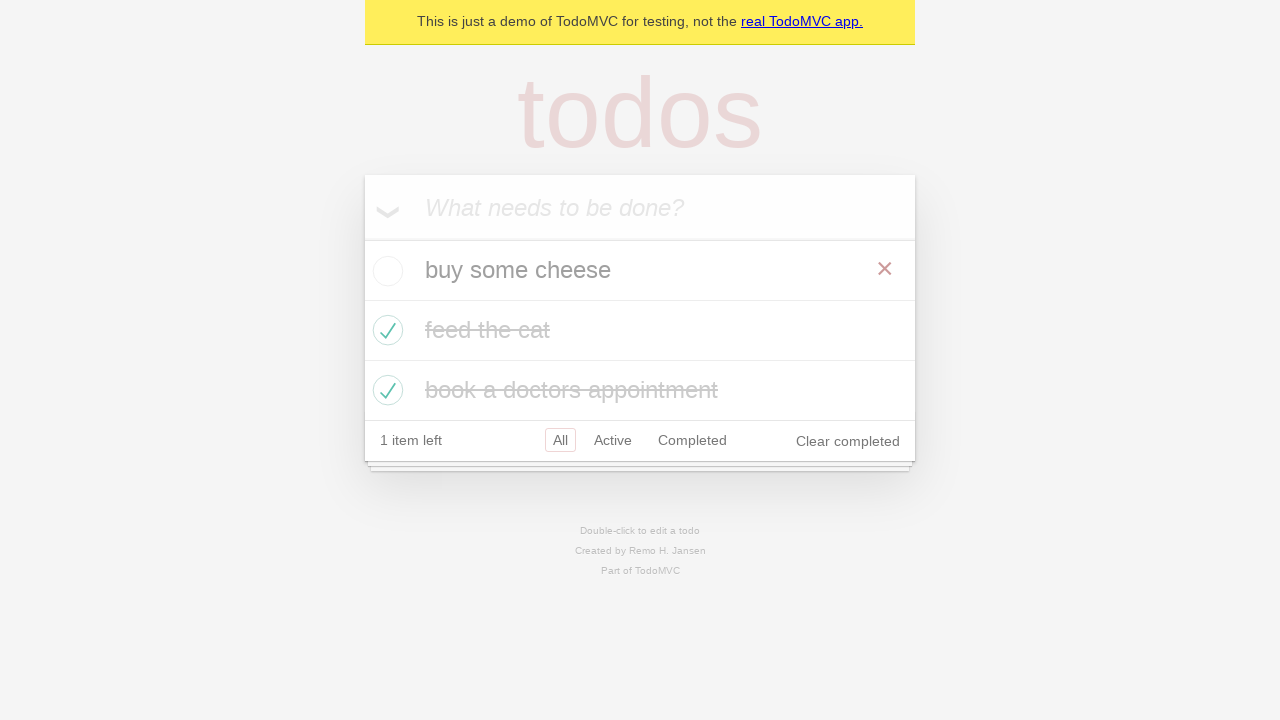

Checked the first todo item checkbox again at (385, 271) on internal:testid=[data-testid="todo-item"s] >> nth=0 >> internal:role=checkbox
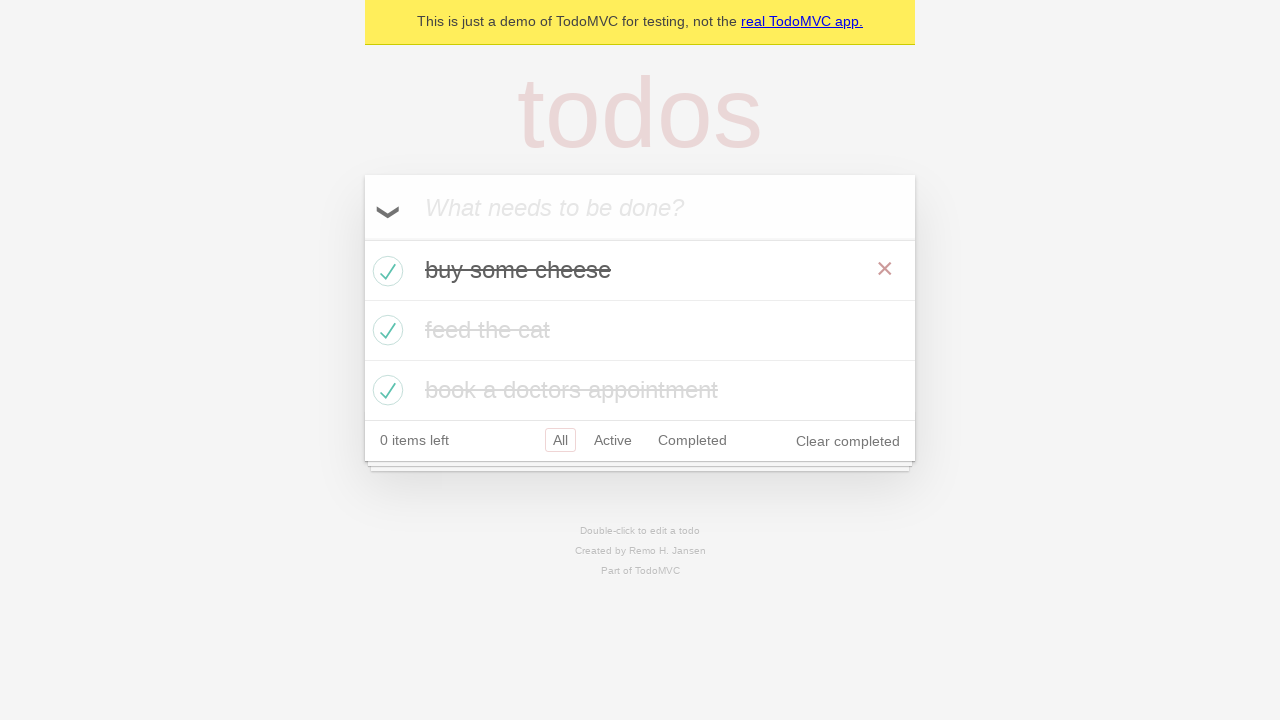

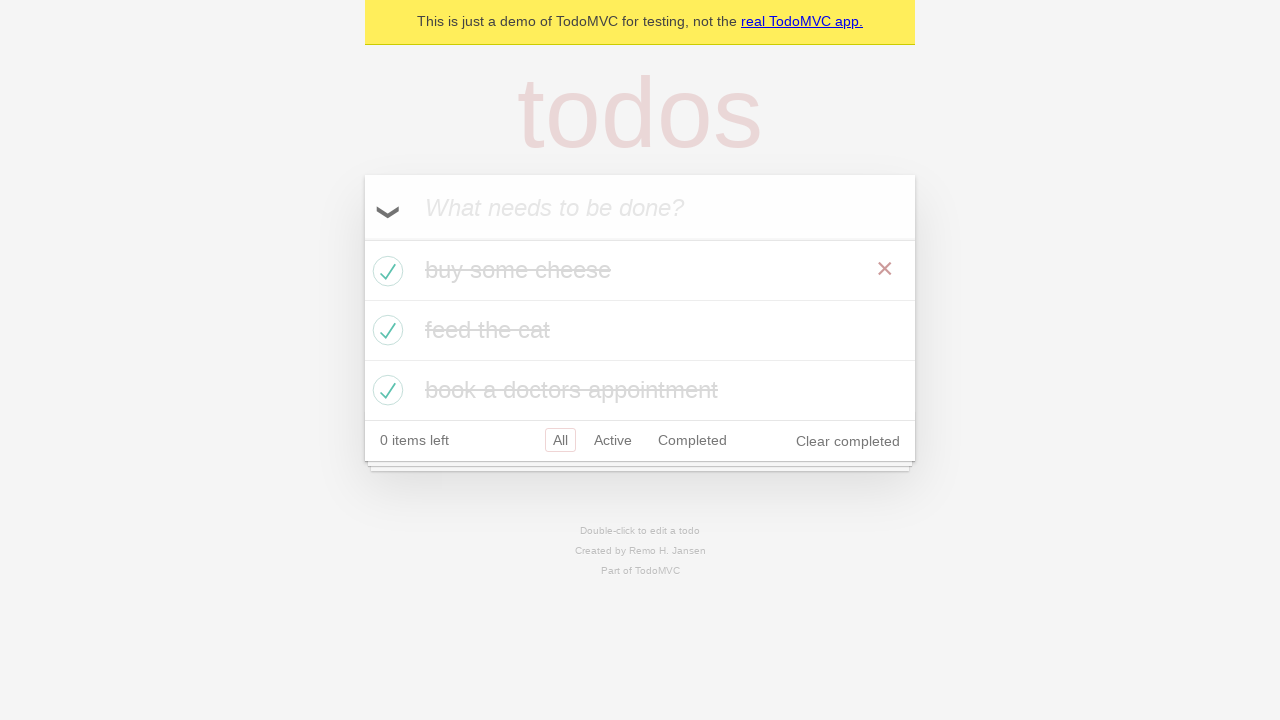